Tests filtering to display only completed todo items

Starting URL: https://demo.playwright.dev/todomvc

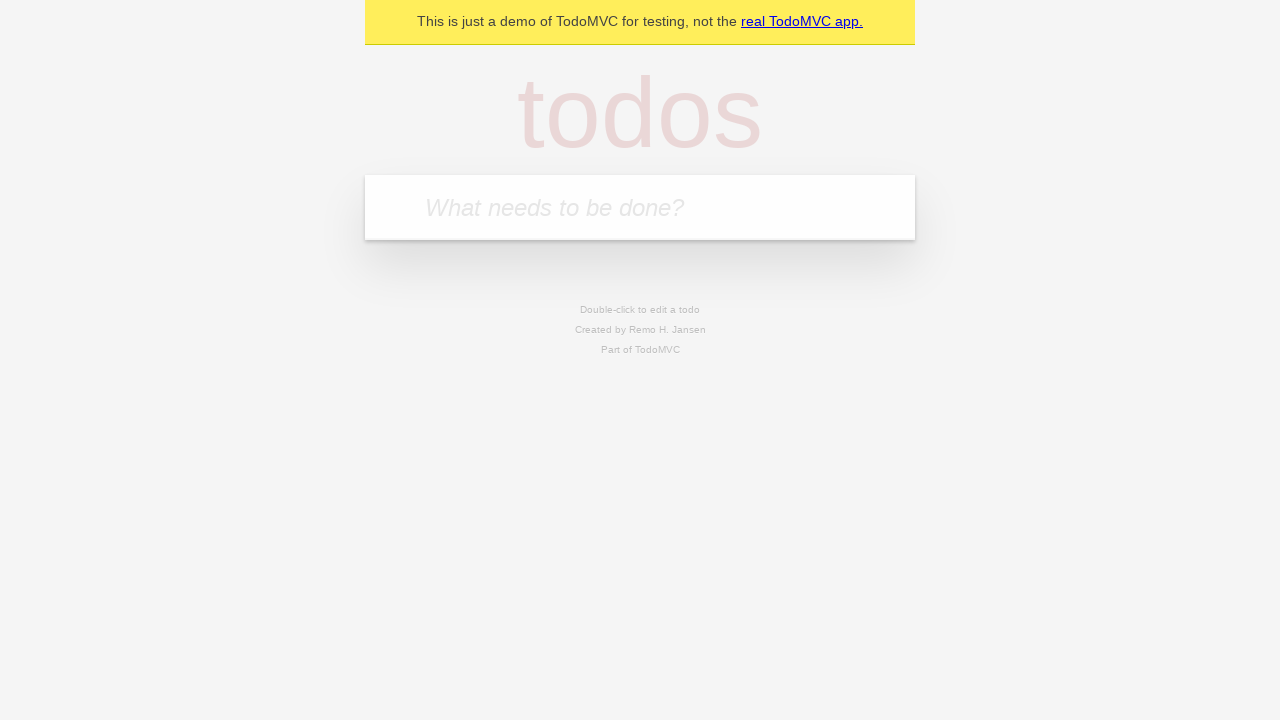

Filled todo input with 'buy some cheese' on internal:attr=[placeholder="What needs to be done?"i]
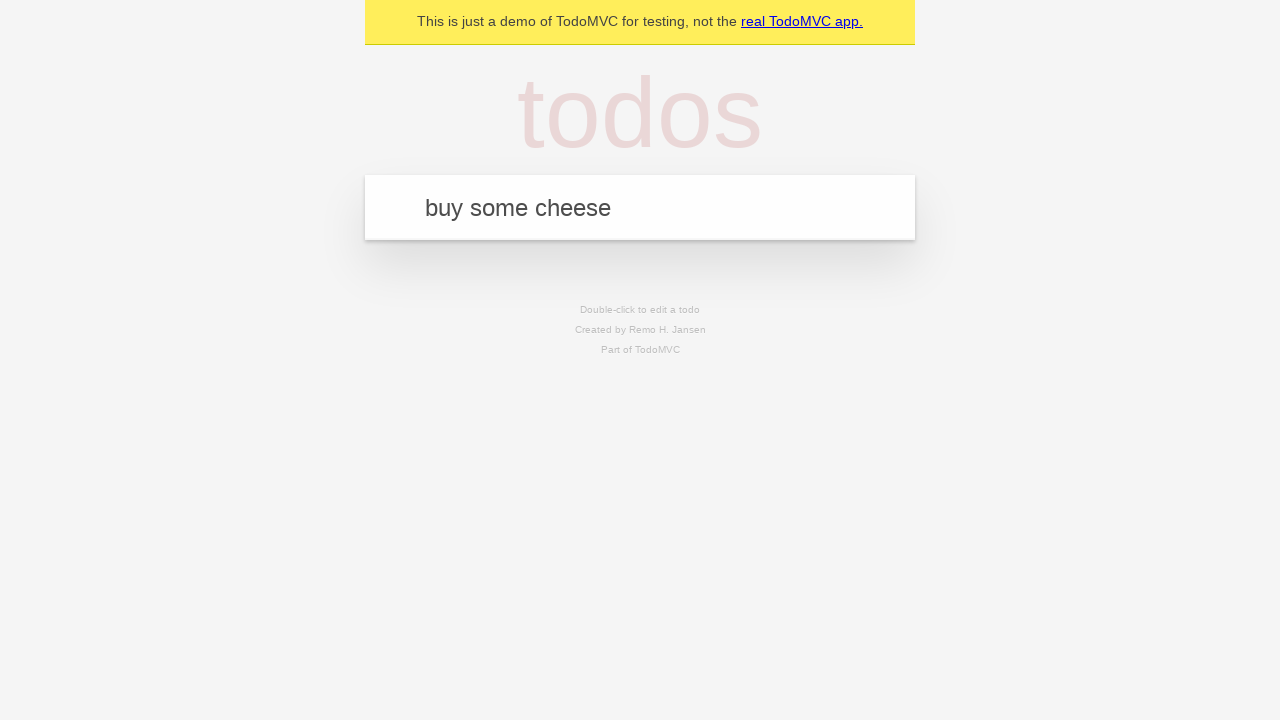

Pressed Enter to add first todo item on internal:attr=[placeholder="What needs to be done?"i]
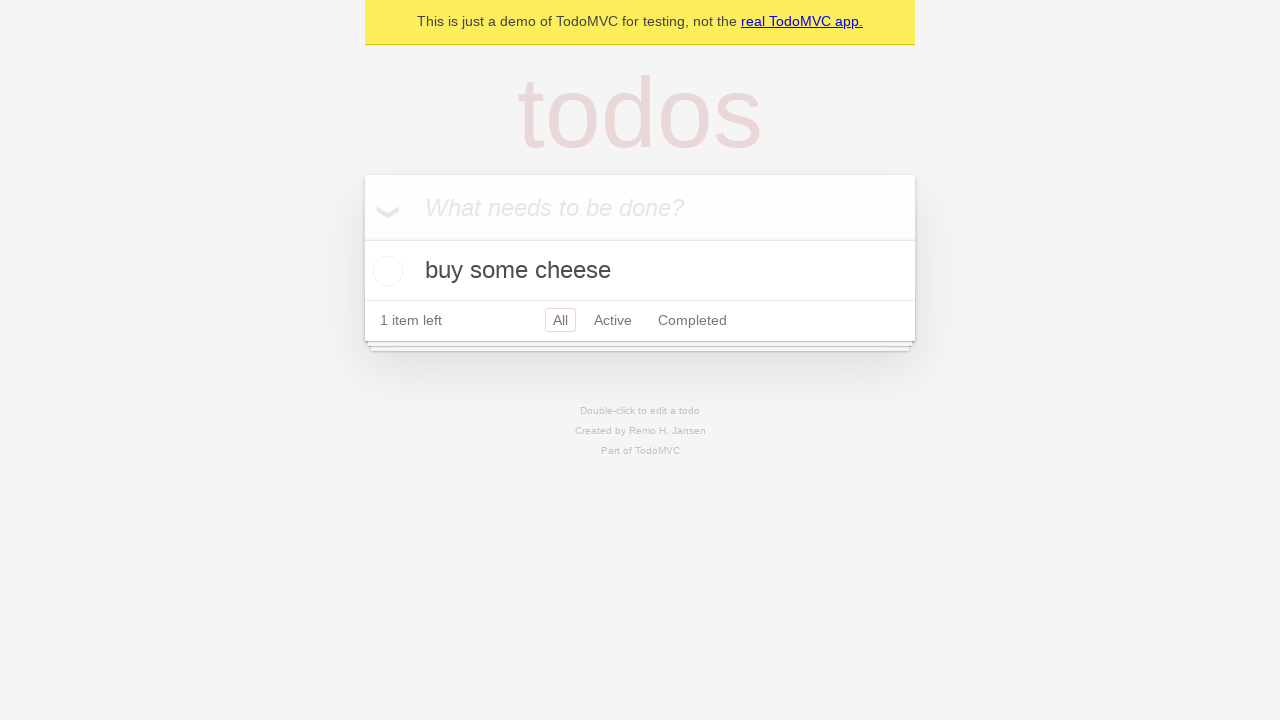

Filled todo input with 'feed the cat' on internal:attr=[placeholder="What needs to be done?"i]
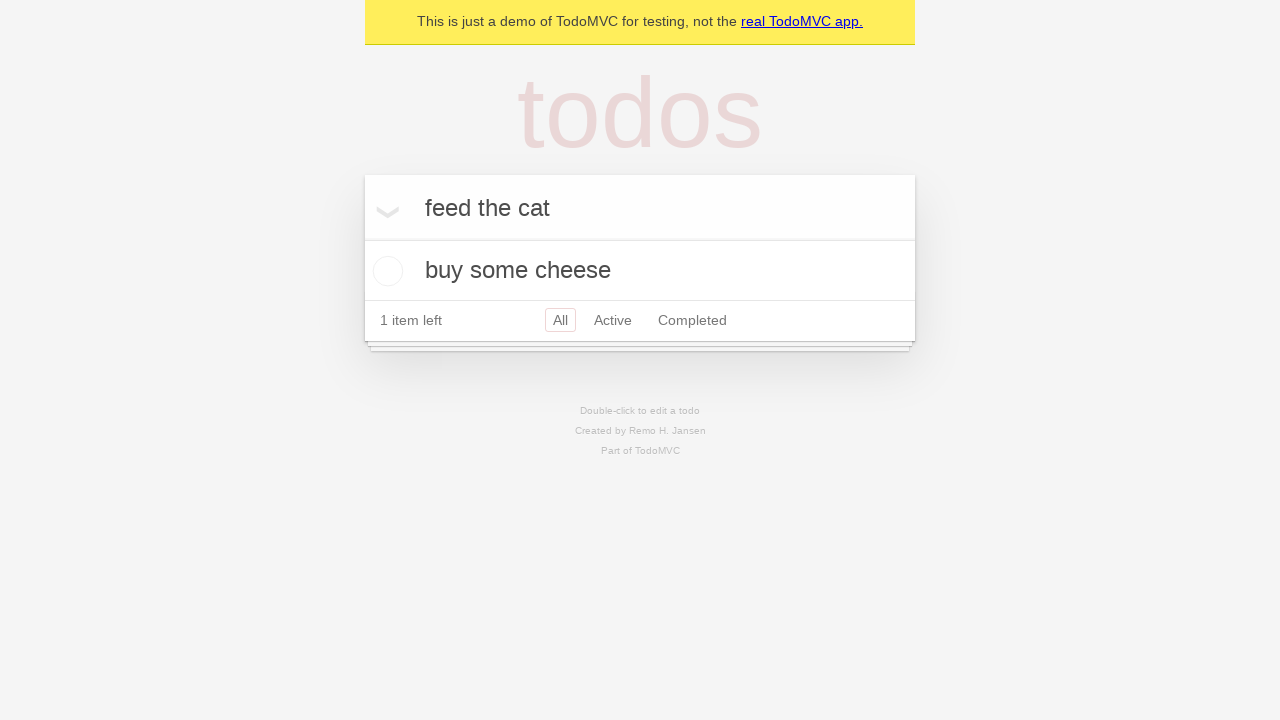

Pressed Enter to add second todo item on internal:attr=[placeholder="What needs to be done?"i]
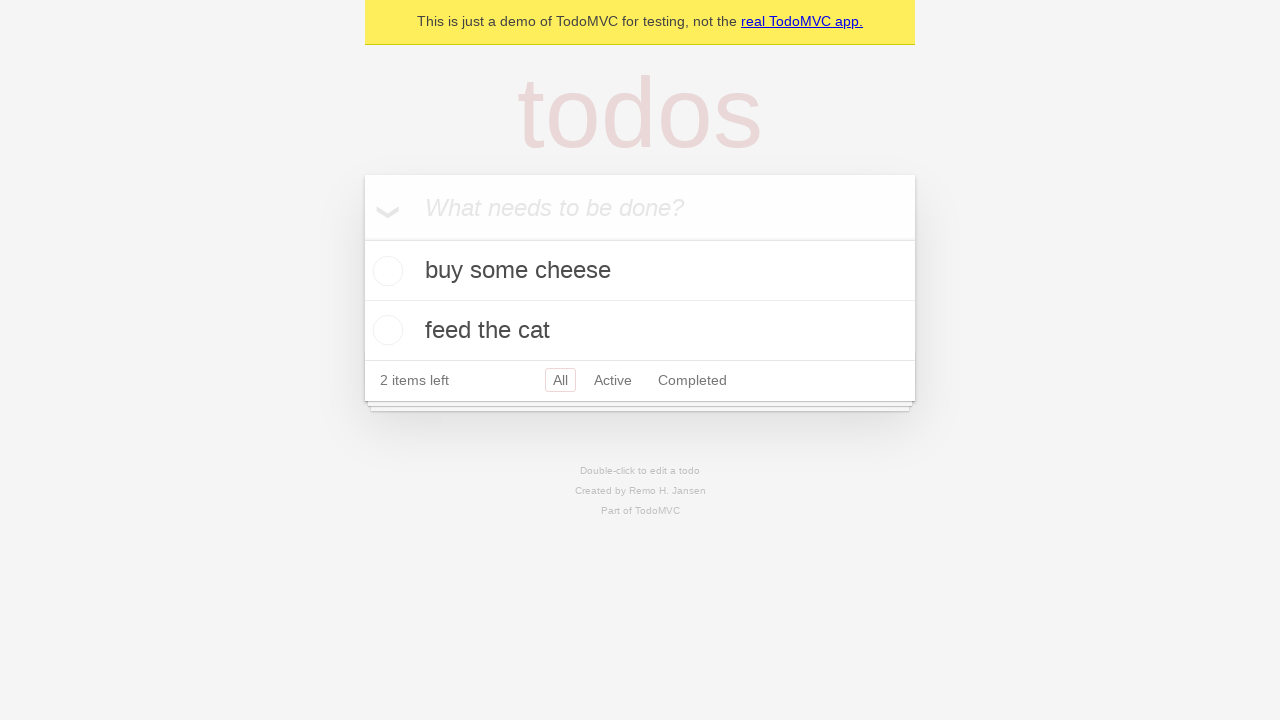

Filled todo input with 'book a doctors appointment' on internal:attr=[placeholder="What needs to be done?"i]
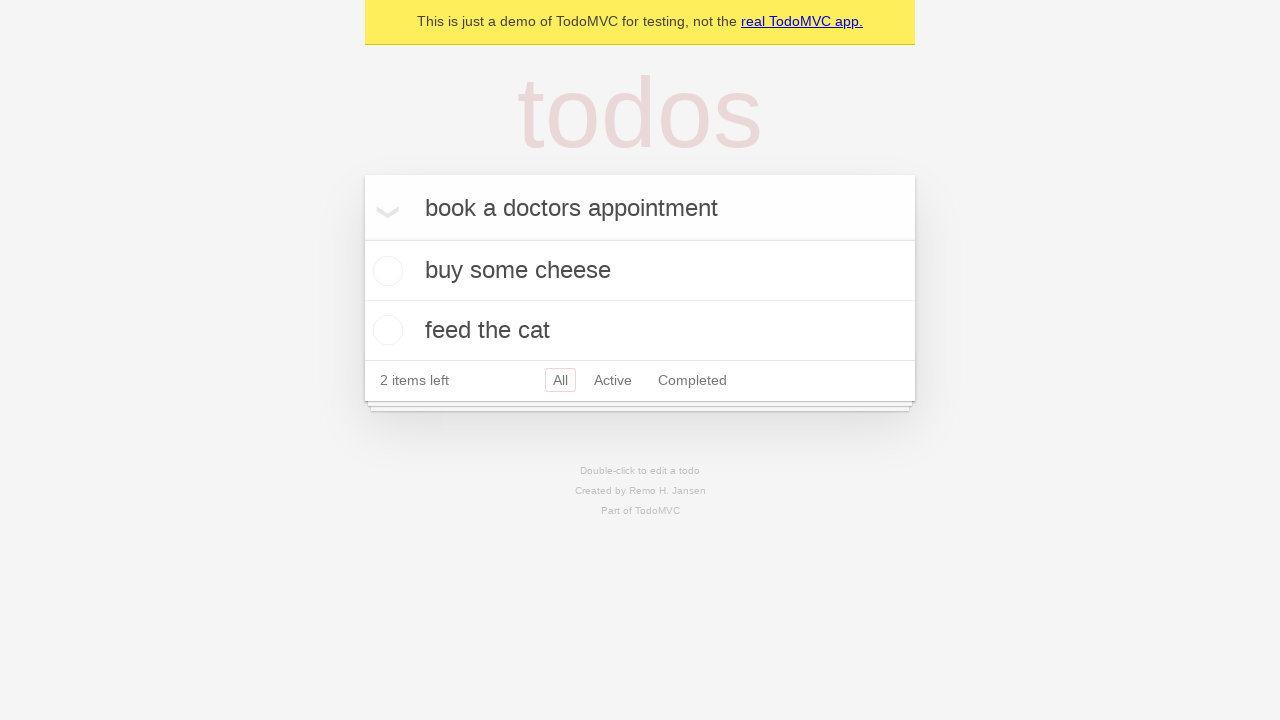

Pressed Enter to add third todo item on internal:attr=[placeholder="What needs to be done?"i]
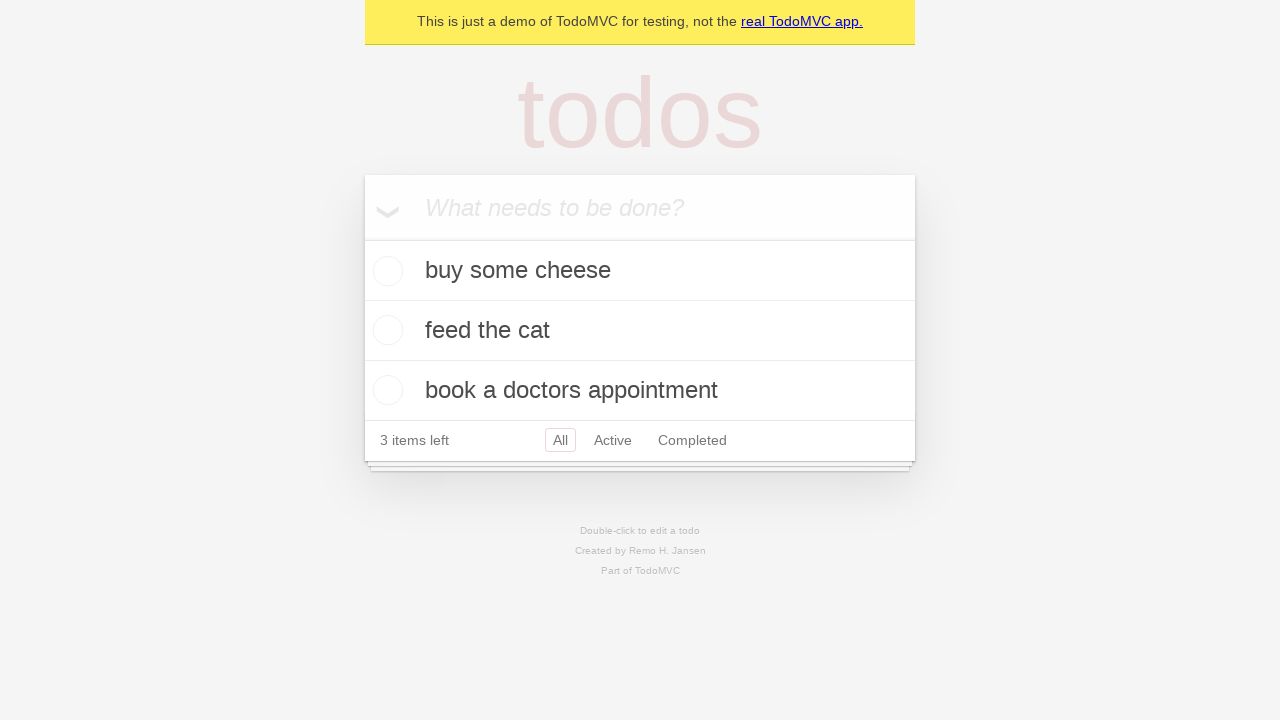

Checked the checkbox for second todo item to mark it as completed at (385, 330) on internal:testid=[data-testid="todo-item"s] >> nth=1 >> internal:role=checkbox
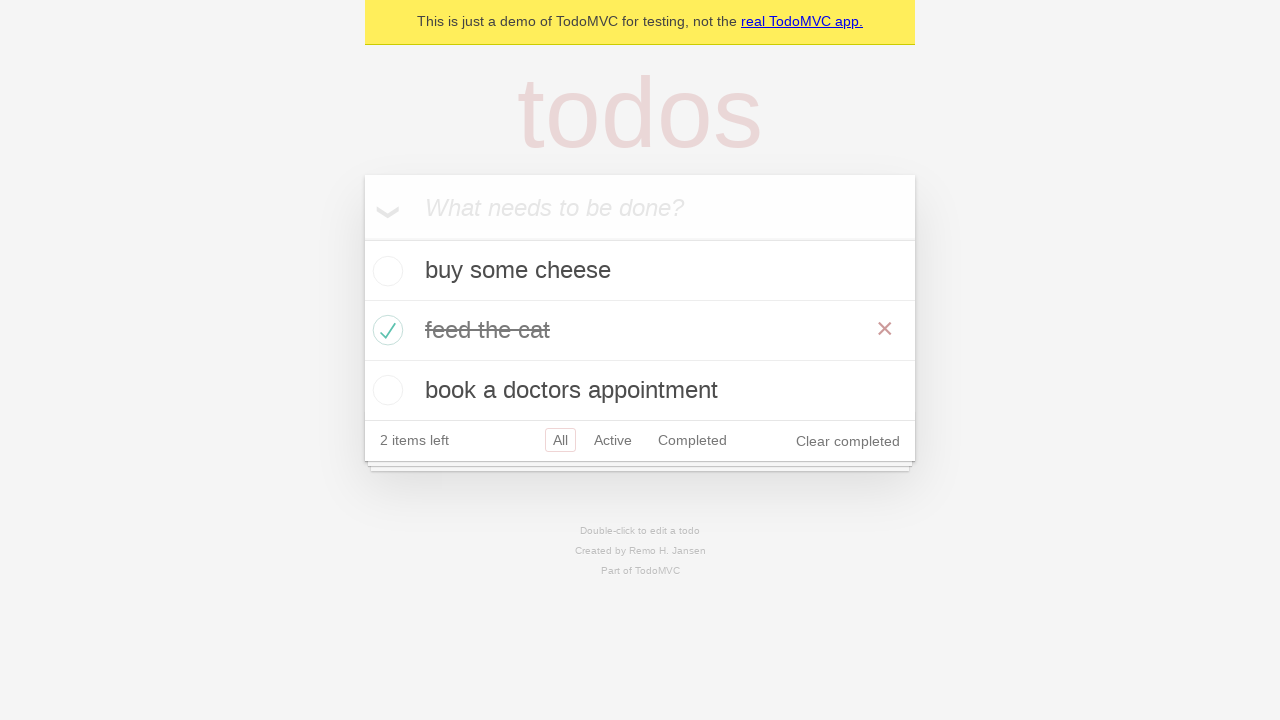

Clicked on Completed filter to display only completed todo items at (692, 440) on internal:role=link[name="Completed"i]
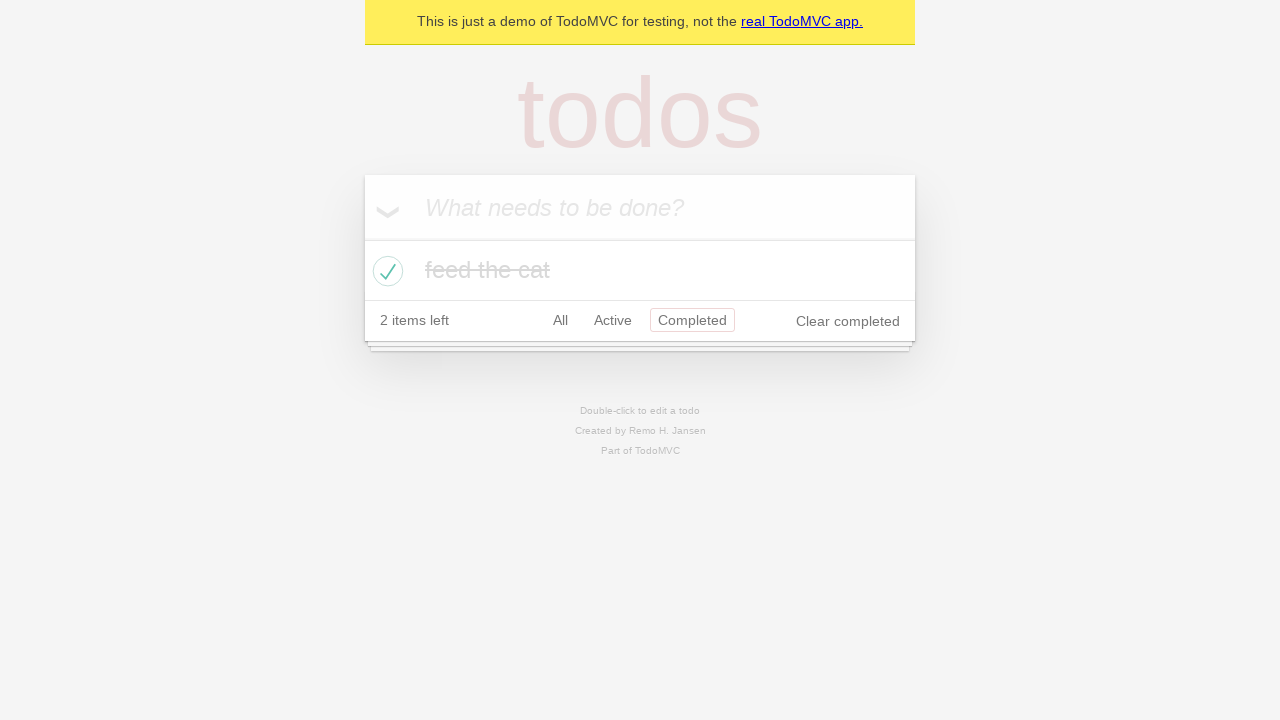

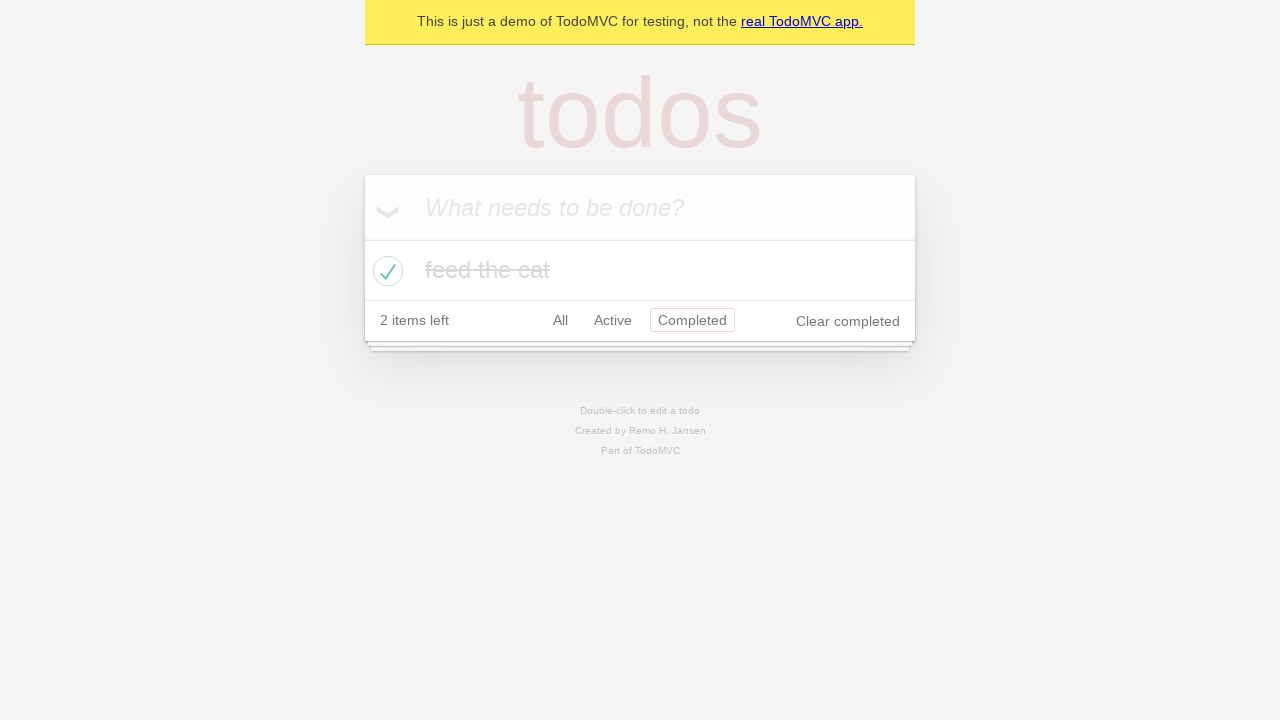